Tests that a todo item is removed when edited to an empty string

Starting URL: https://demo.playwright.dev/todomvc

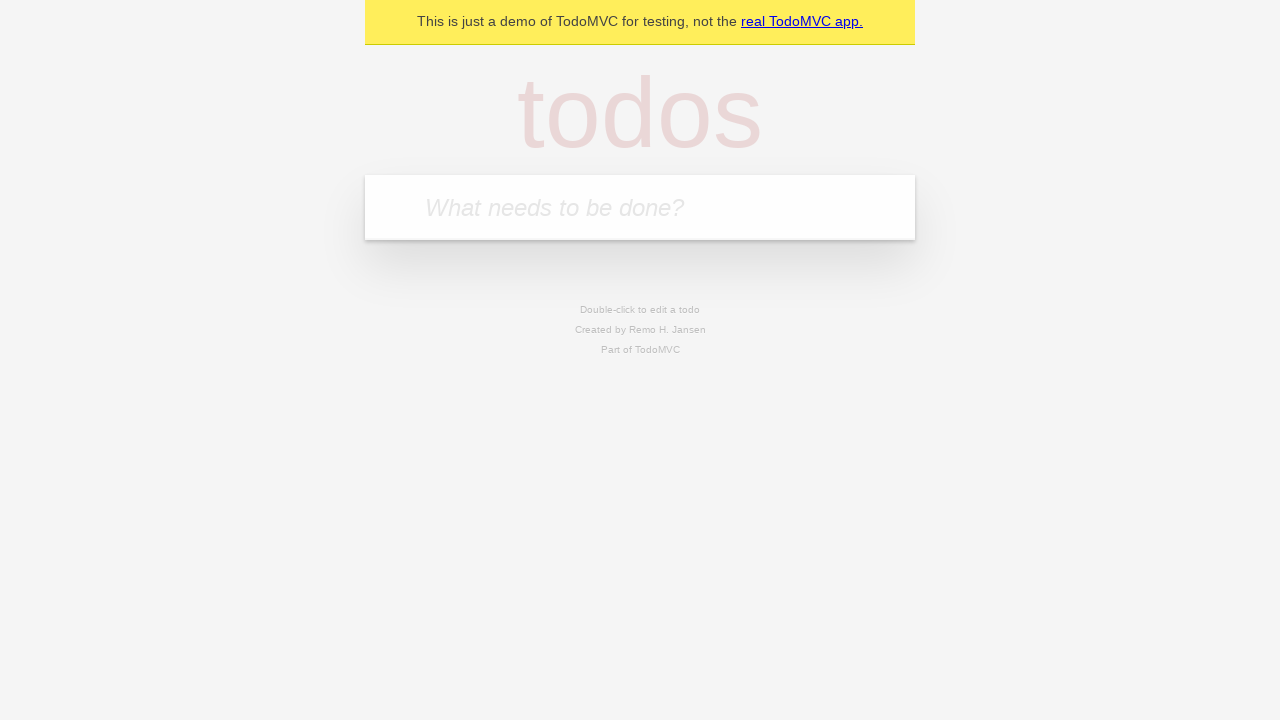

Filled input with 'buy some cheese' on internal:attr=[placeholder="What needs to be done?"i]
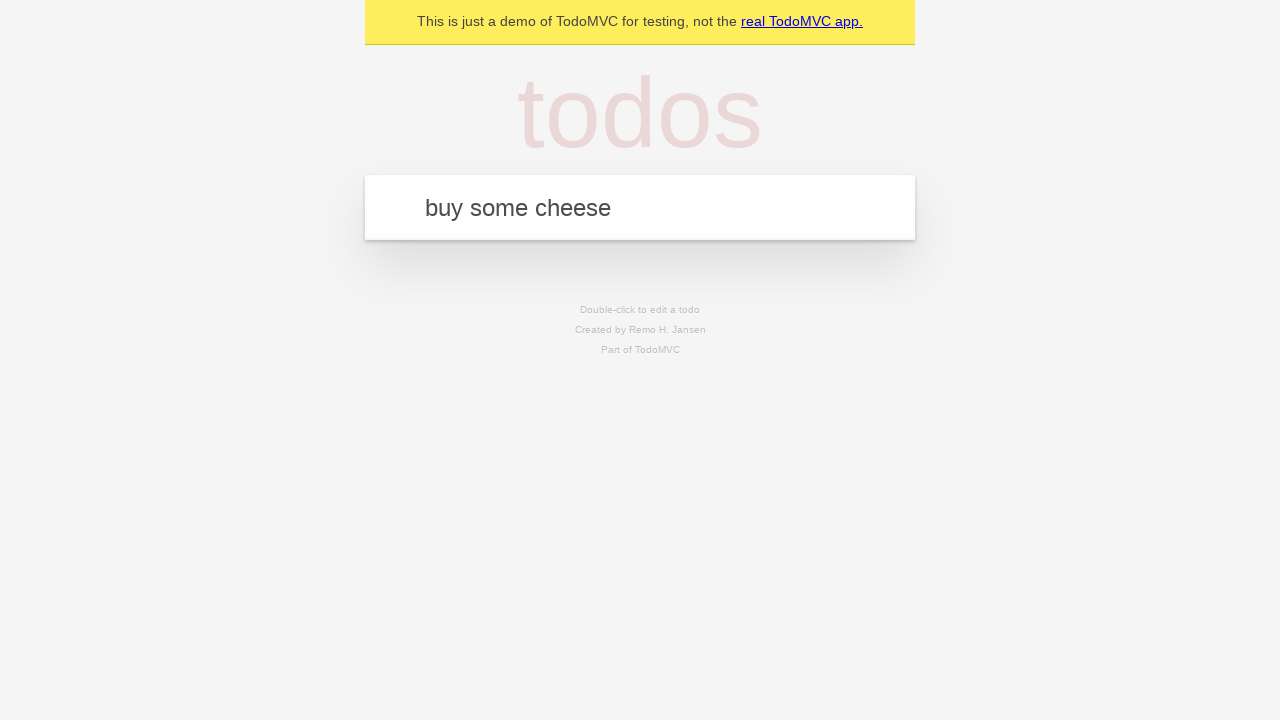

Pressed Enter to create first todo item on internal:attr=[placeholder="What needs to be done?"i]
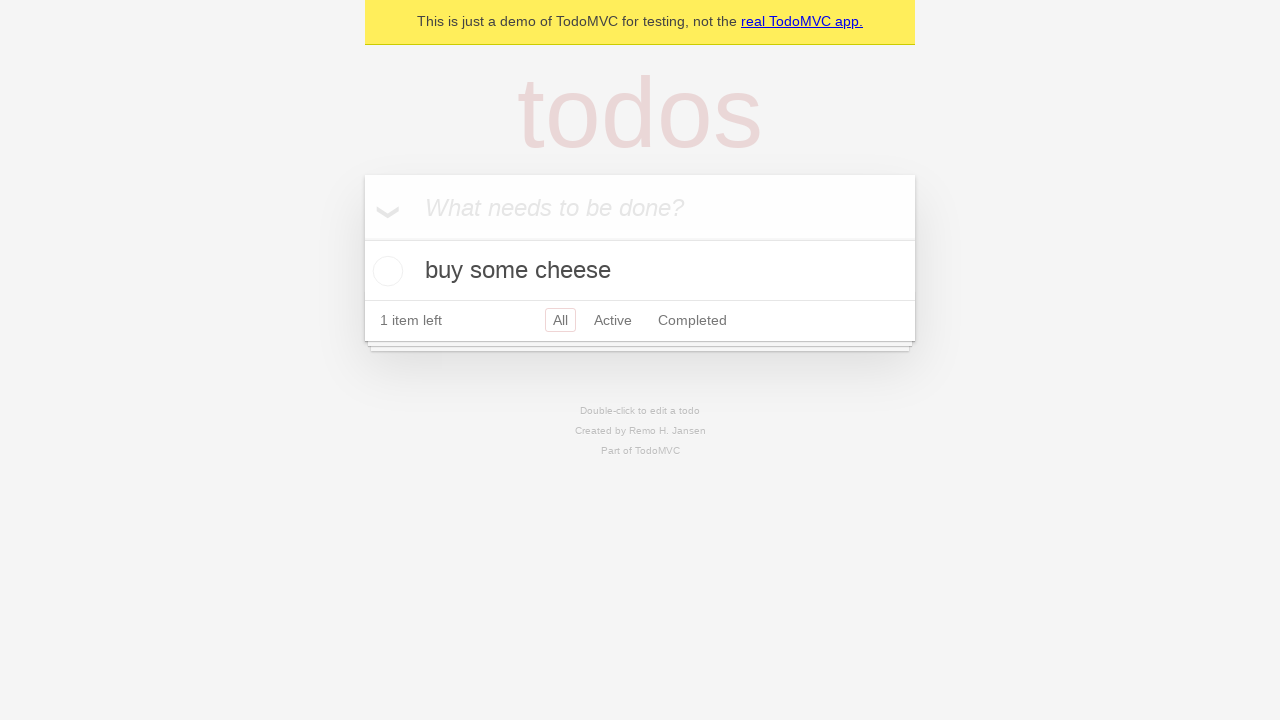

Filled input with 'feed the cat' on internal:attr=[placeholder="What needs to be done?"i]
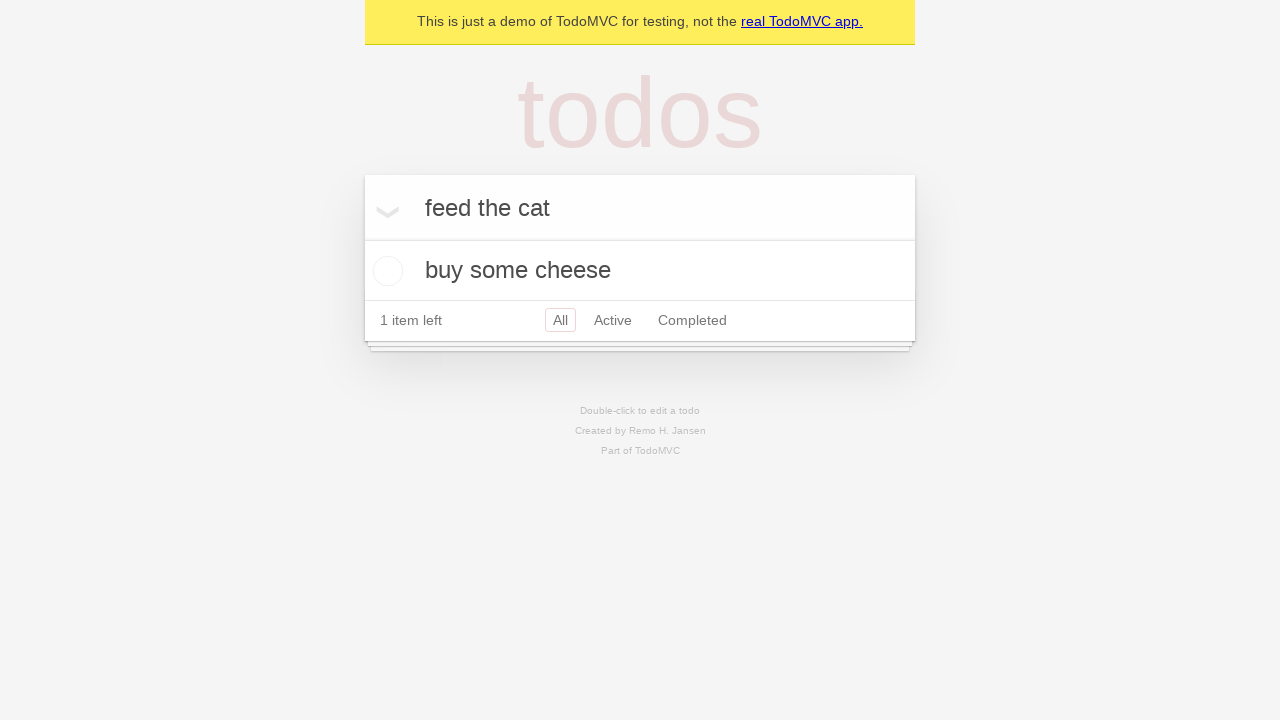

Pressed Enter to create second todo item on internal:attr=[placeholder="What needs to be done?"i]
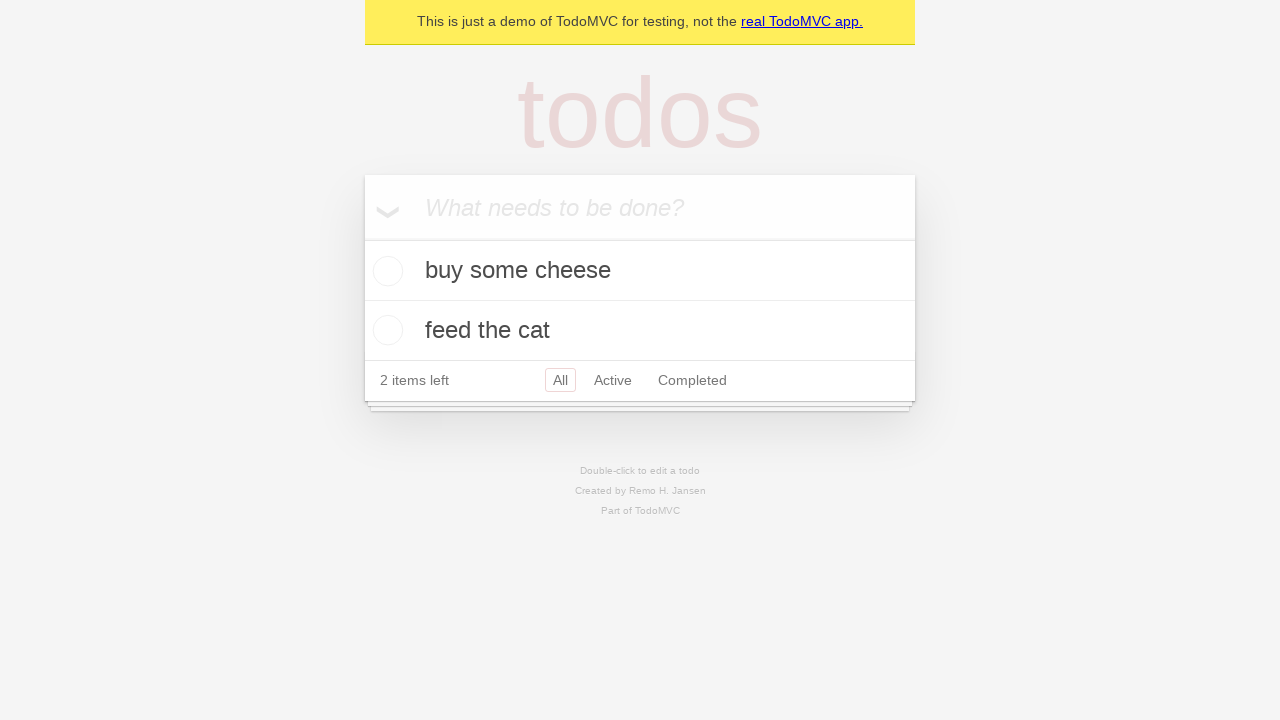

Filled input with 'book a doctors appointment' on internal:attr=[placeholder="What needs to be done?"i]
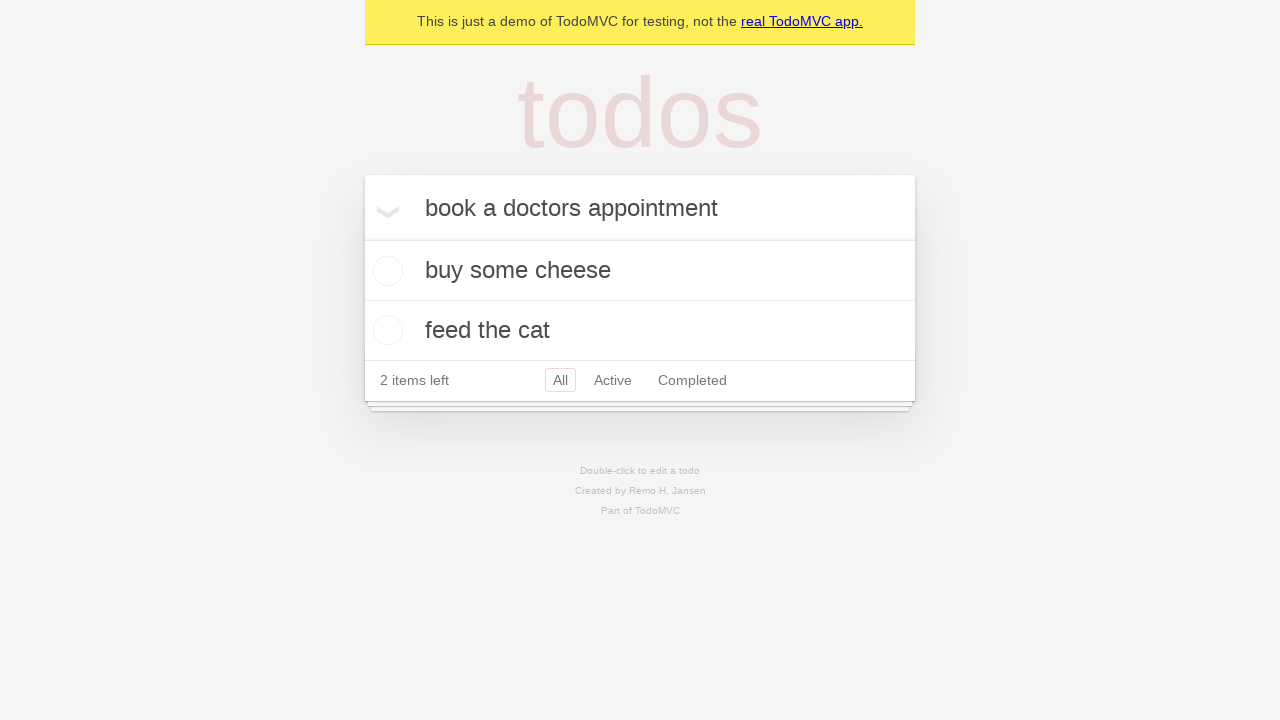

Pressed Enter to create third todo item on internal:attr=[placeholder="What needs to be done?"i]
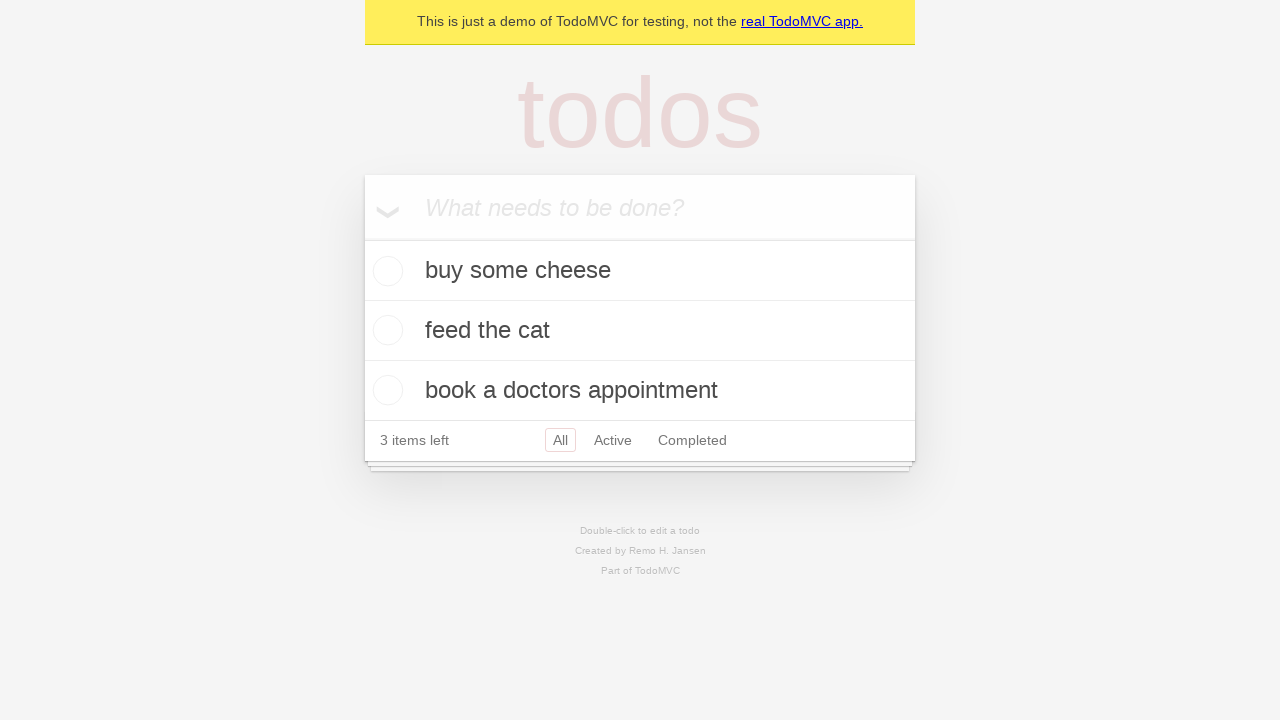

Double-clicked on second todo item to enter edit mode at (640, 331) on .todo-list li >> nth=1
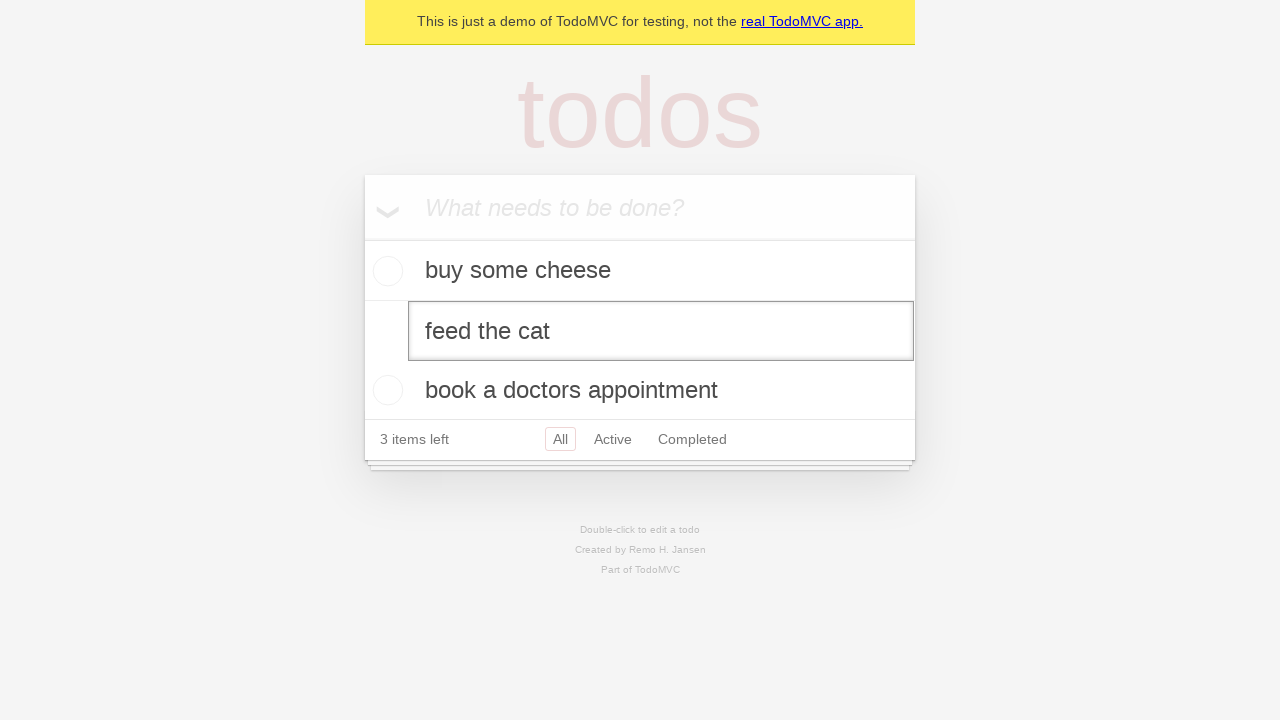

Cleared the todo text field to empty string on .todo-list li >> nth=1 >> internal:role=textbox[name="Edit"i]
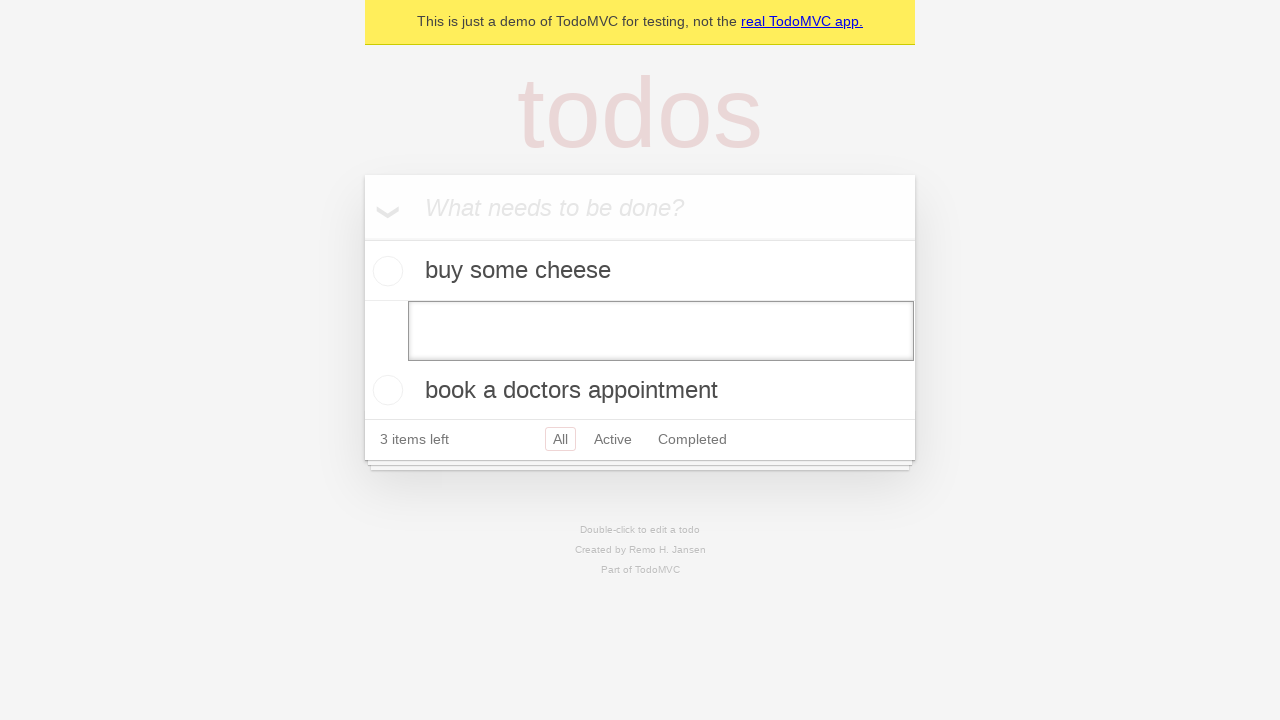

Pressed Enter to confirm edit with empty text, removing the todo item on .todo-list li >> nth=1 >> internal:role=textbox[name="Edit"i]
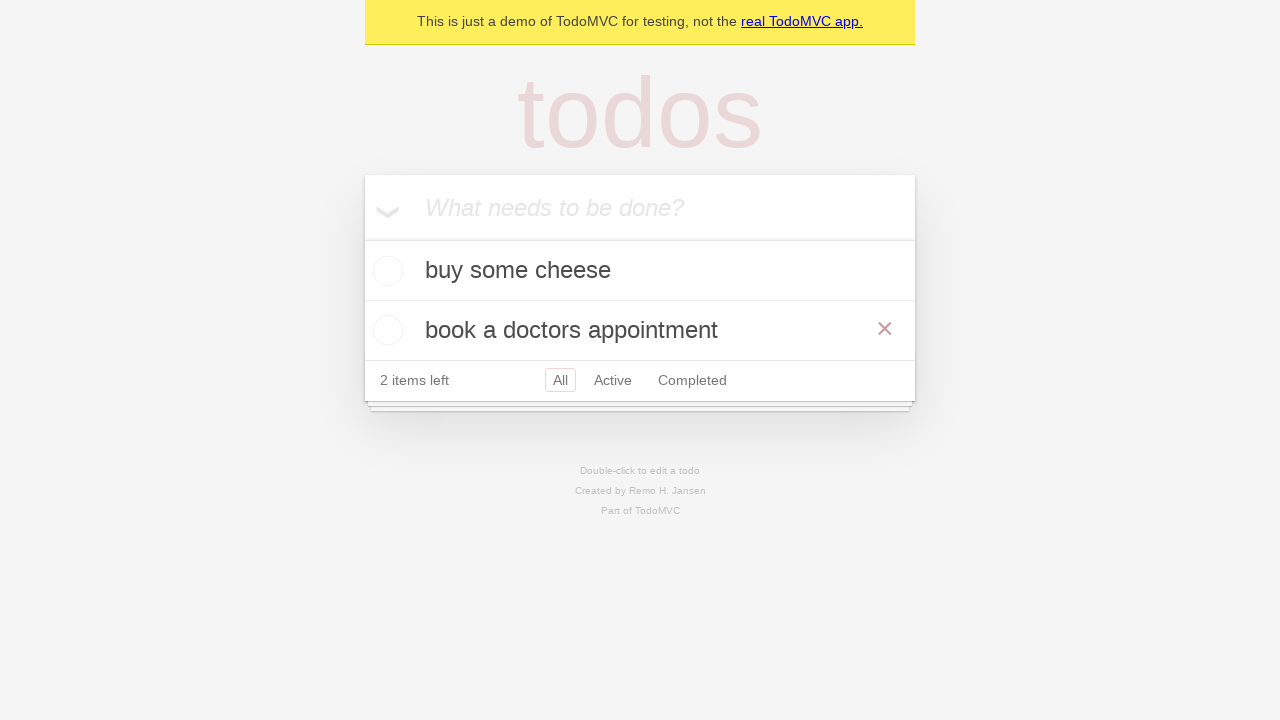

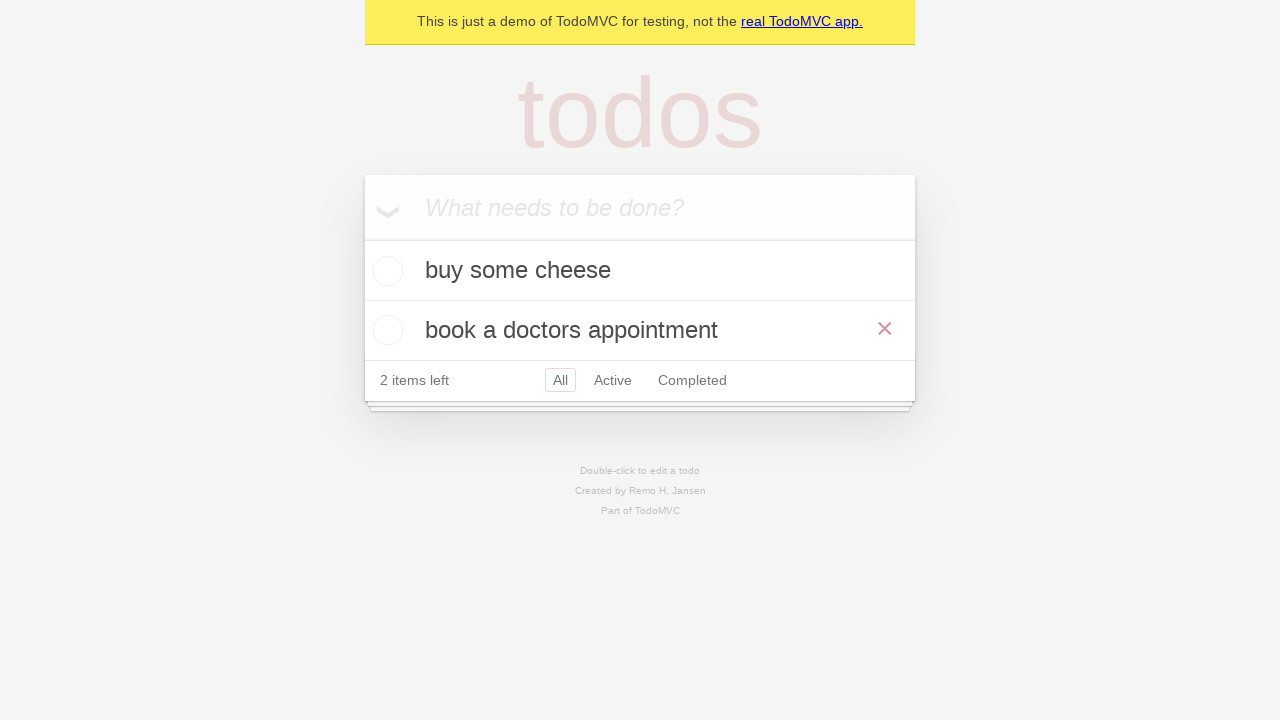